Checks a checkbox, clicks the Remove button, waits for loading to complete, and verifies the checkbox is removed with "It's gone!" message

Starting URL: https://the-internet.herokuapp.com/dynamic_controls

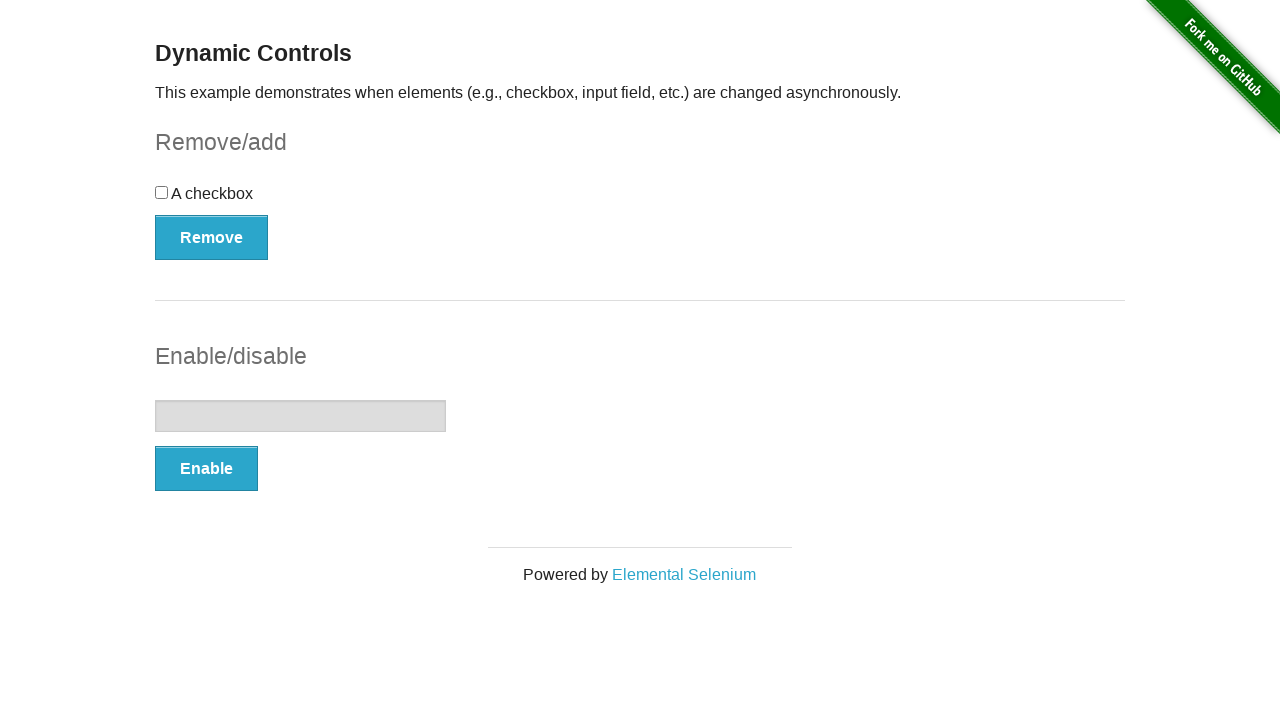

Clicked the checkbox to check it at (162, 192) on #checkbox > input[type=checkbox]
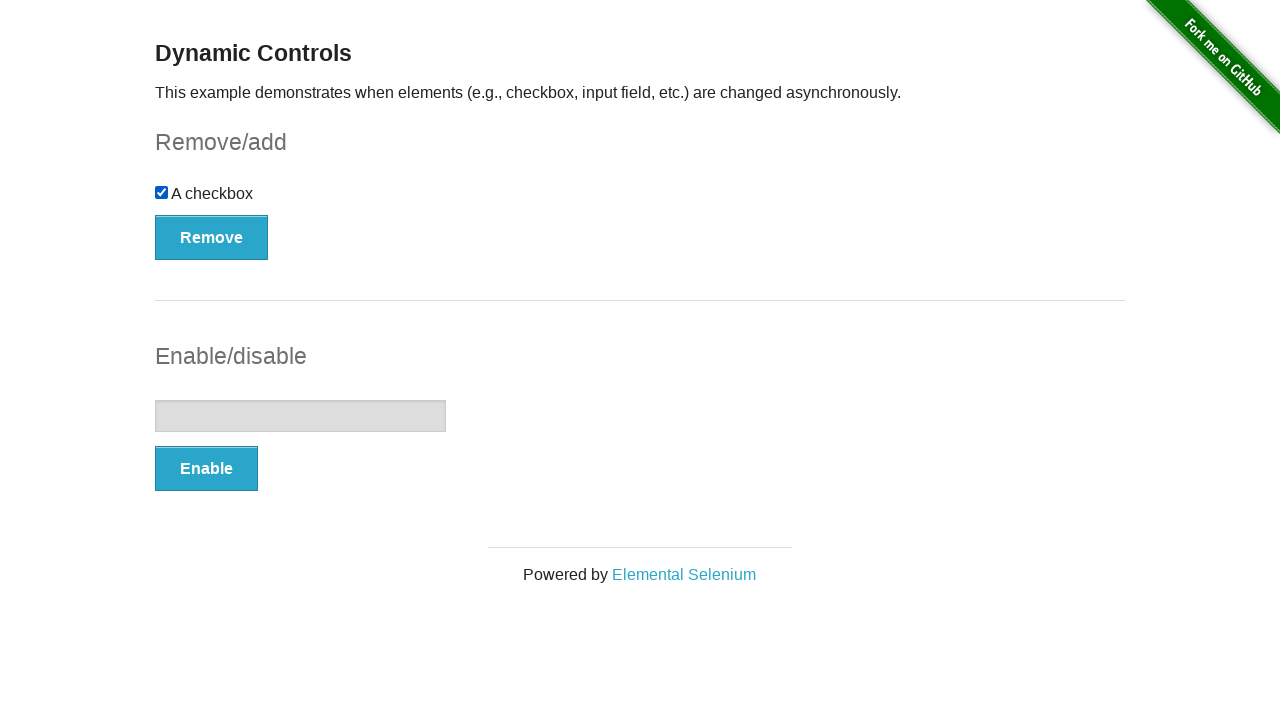

Clicked the Remove button at (212, 237) on #checkbox-example > button
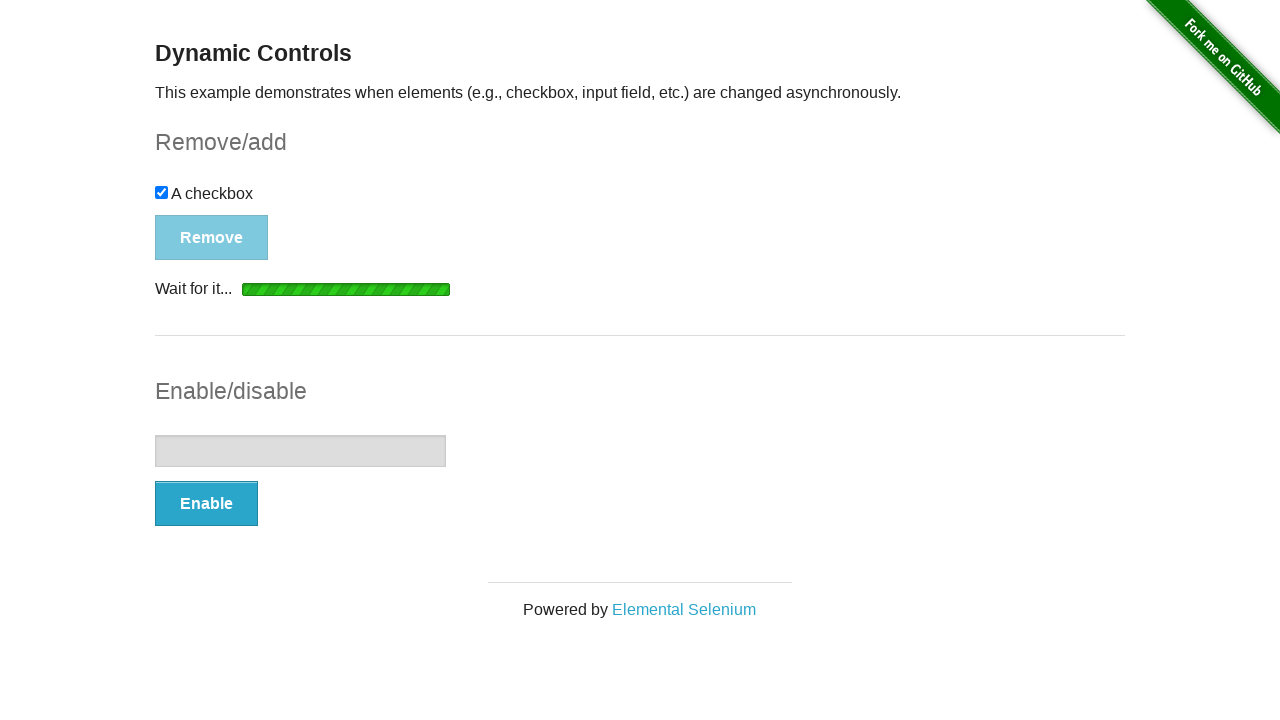

Loading bar disappeared
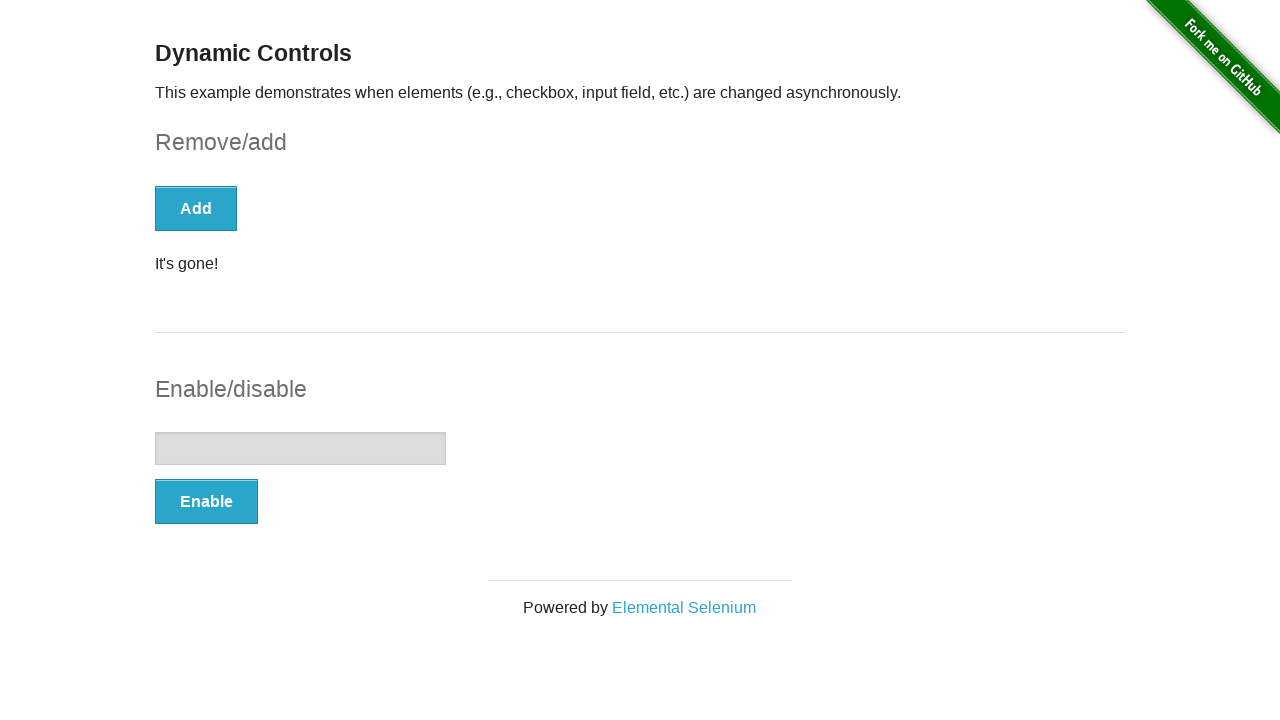

Message element appeared on page
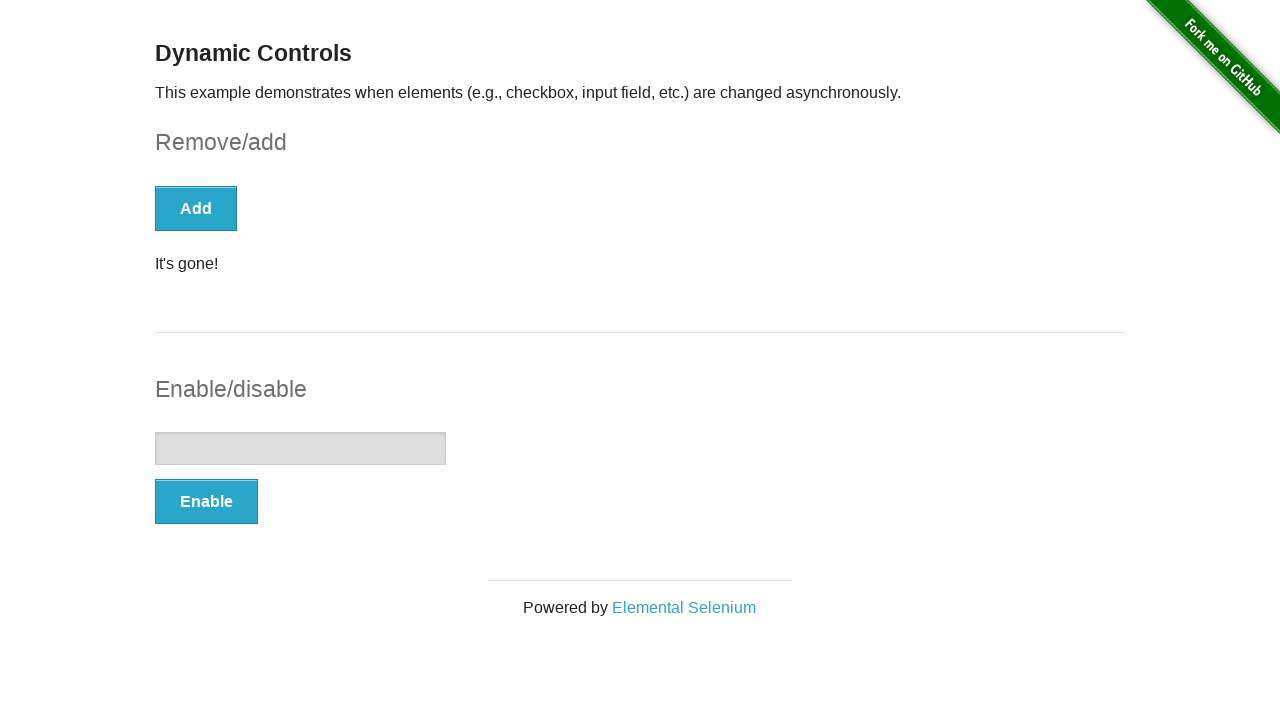

Verified 'It's gone!' message is displayed
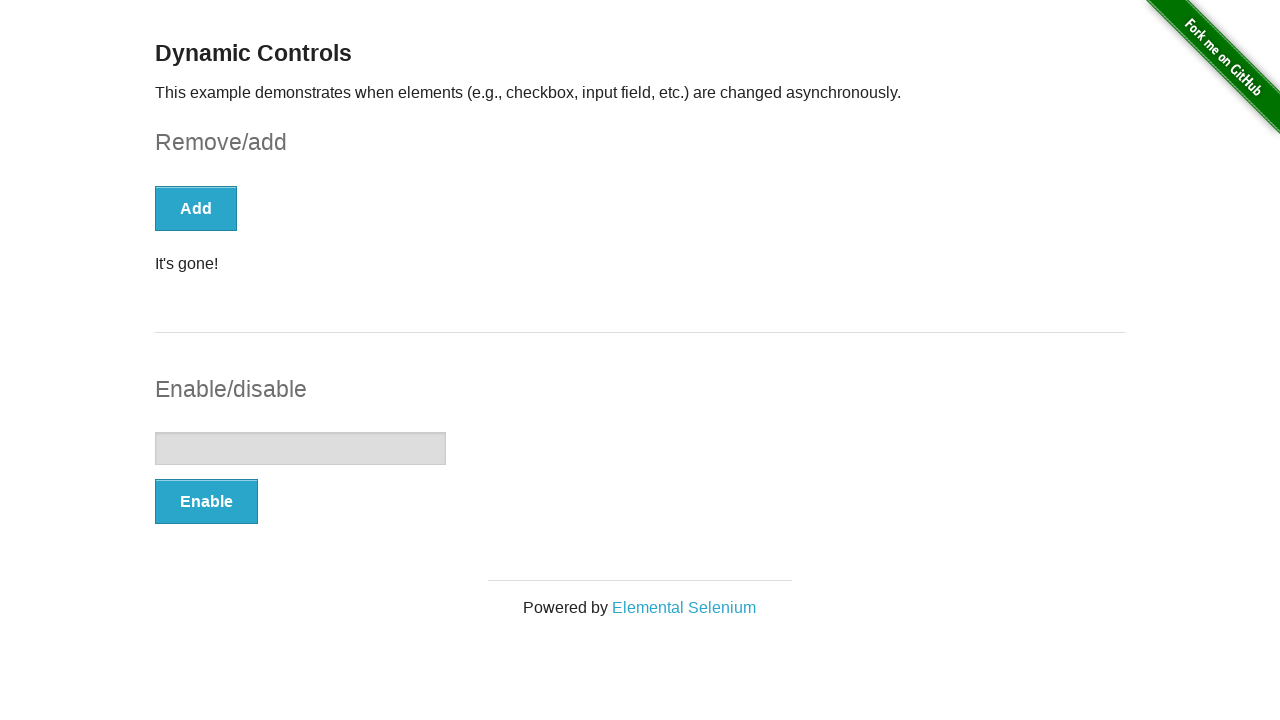

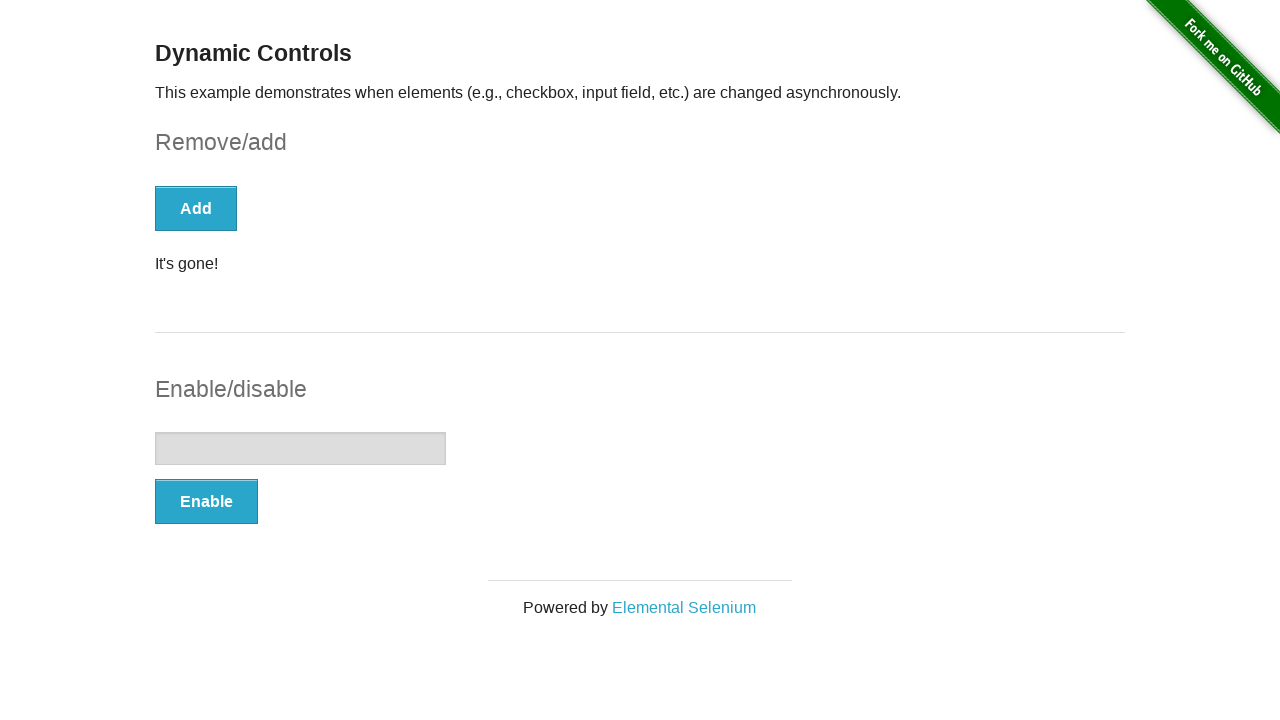